Tests interaction with a shadow DOM element inside an iframe by switching to the frame and filling a text field within the shadow root

Starting URL: https://selectorshub.com/shadow-dom-in-iframe/

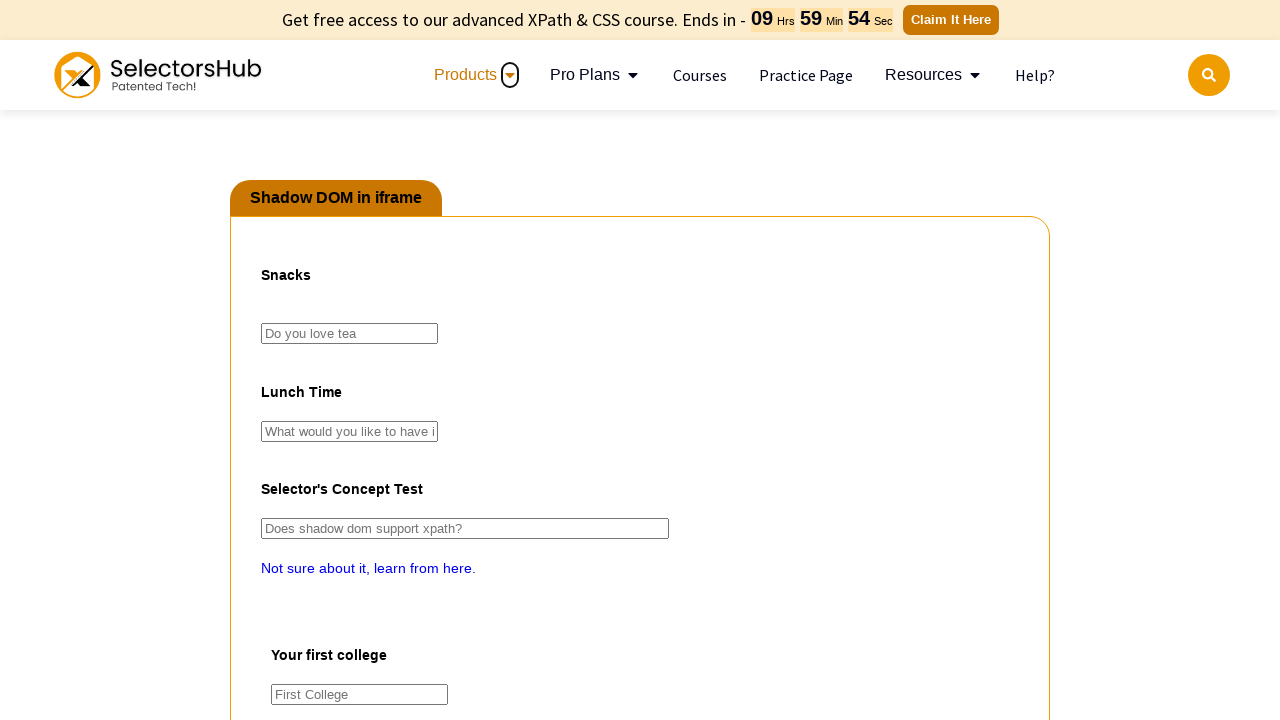

Switched to iframe named 'pact'
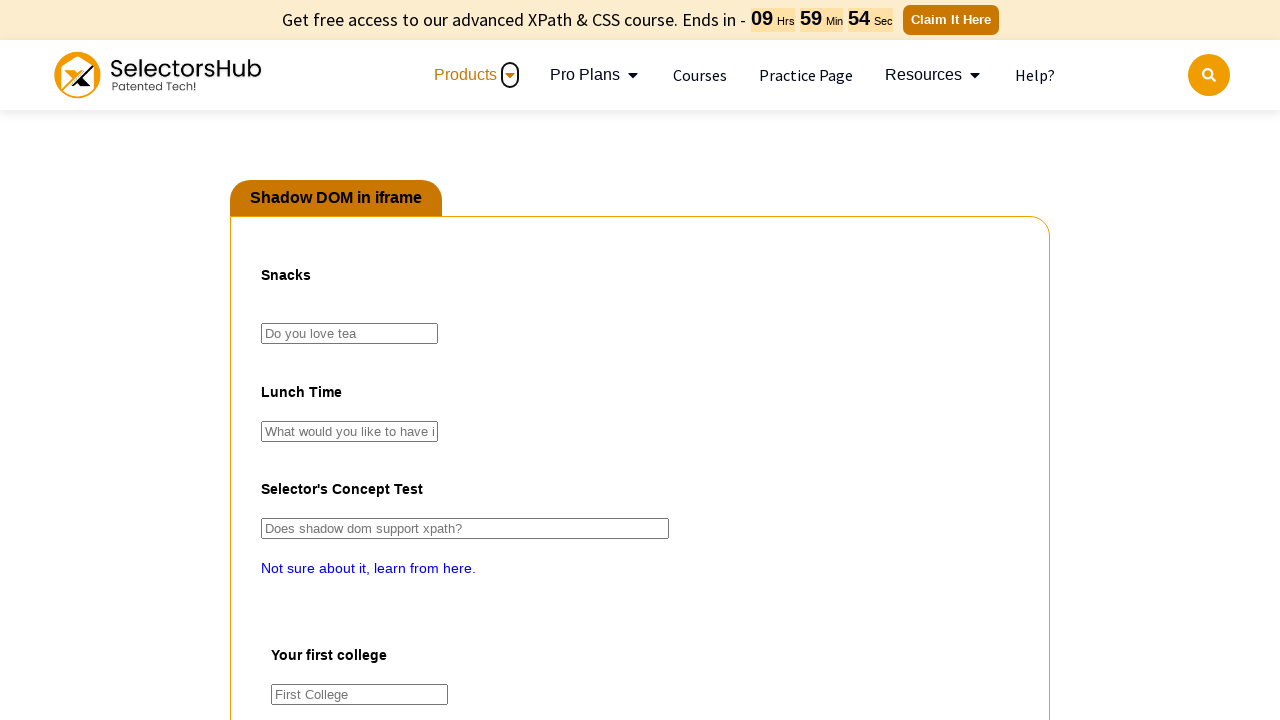

Filled shadow DOM text field '#tea' inside '#snacktime' with 'masala tea' on #snacktime >> #tea
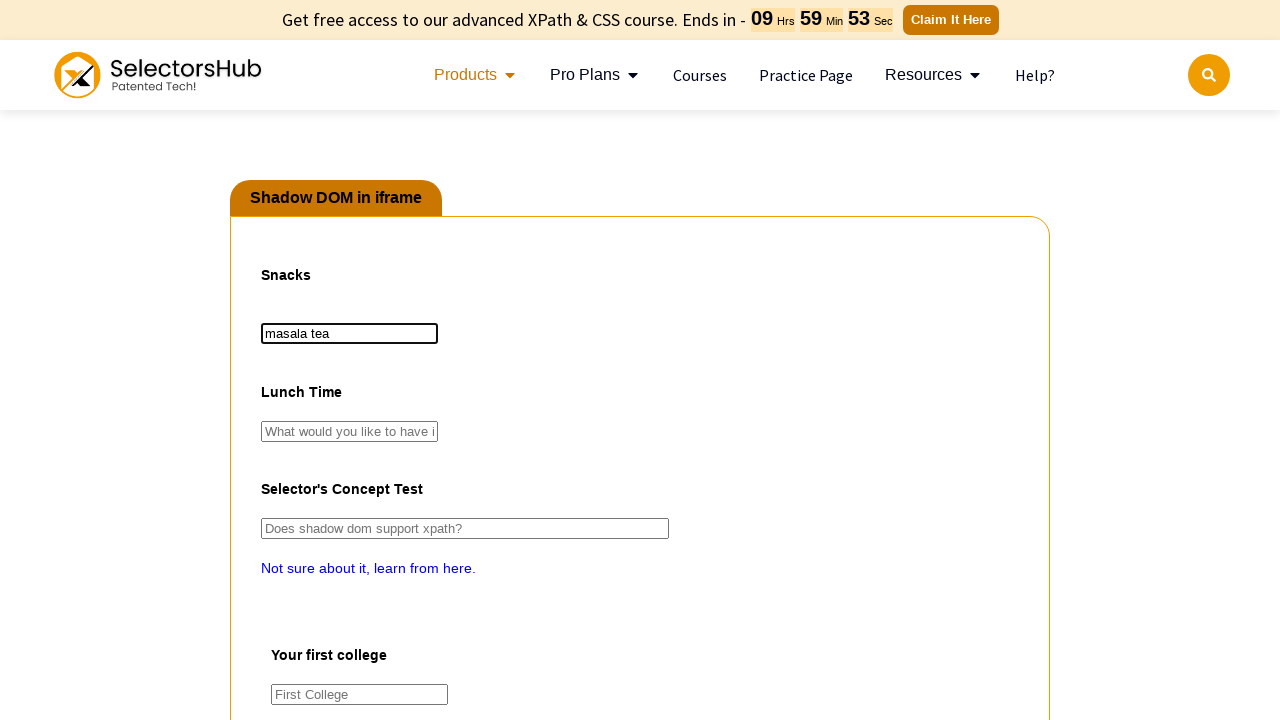

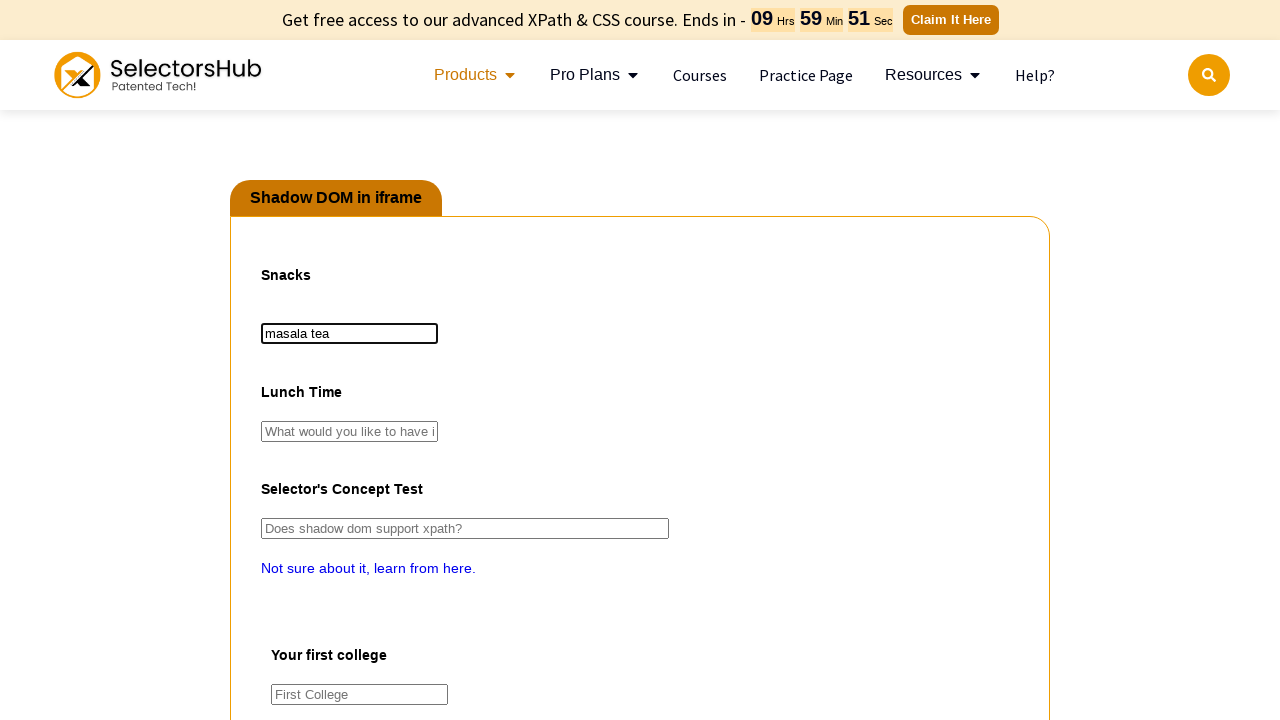